Tests Hacker News search functionality by searching for "testdriven.io" and verifying it appears in results

Starting URL: https://news.ycombinator.com

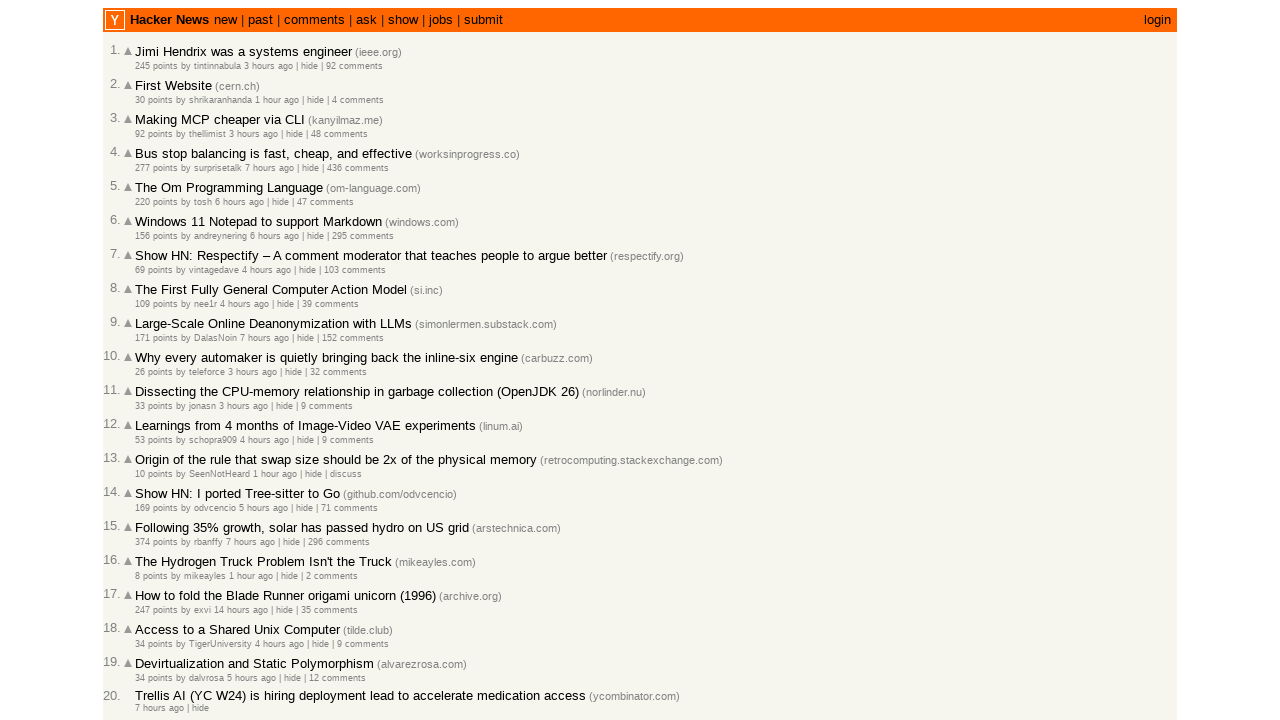

Filled search box with 'testdriven.io' on input[name='q']
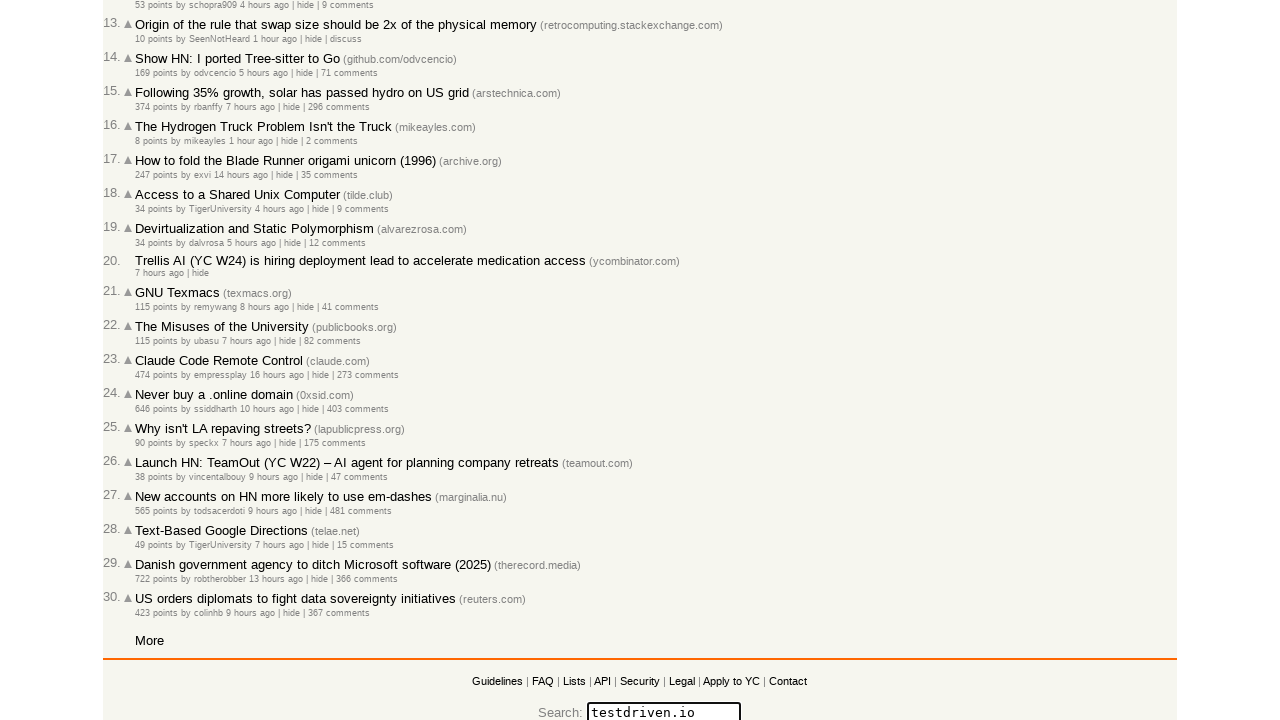

Pressed Enter to submit search on input[name='q']
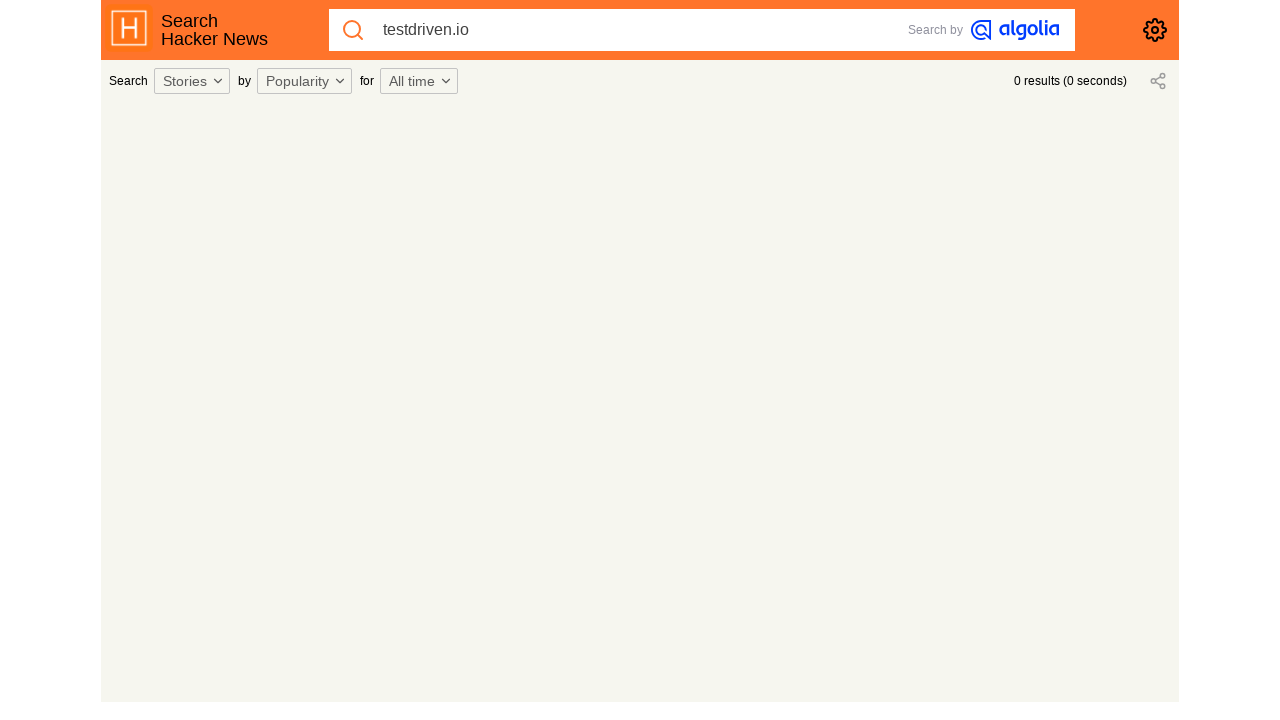

Waited for network idle - search results loaded
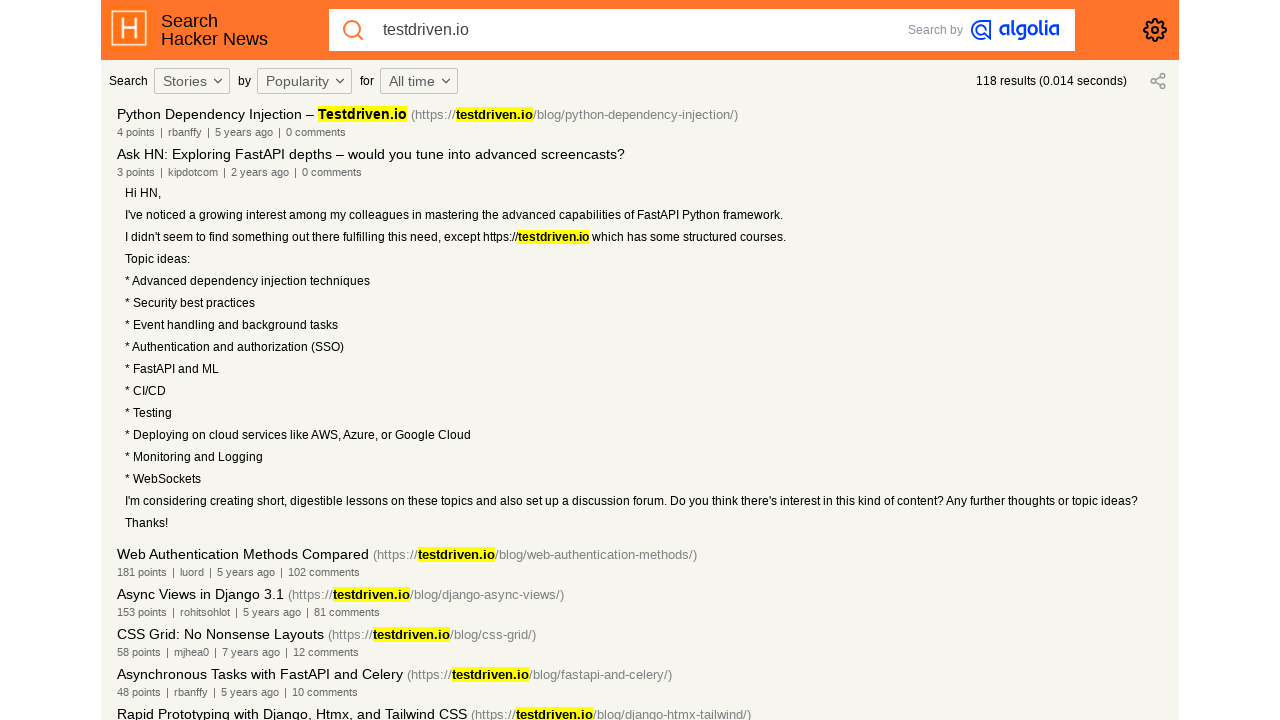

Verified 'testdriven.io' appears in search results
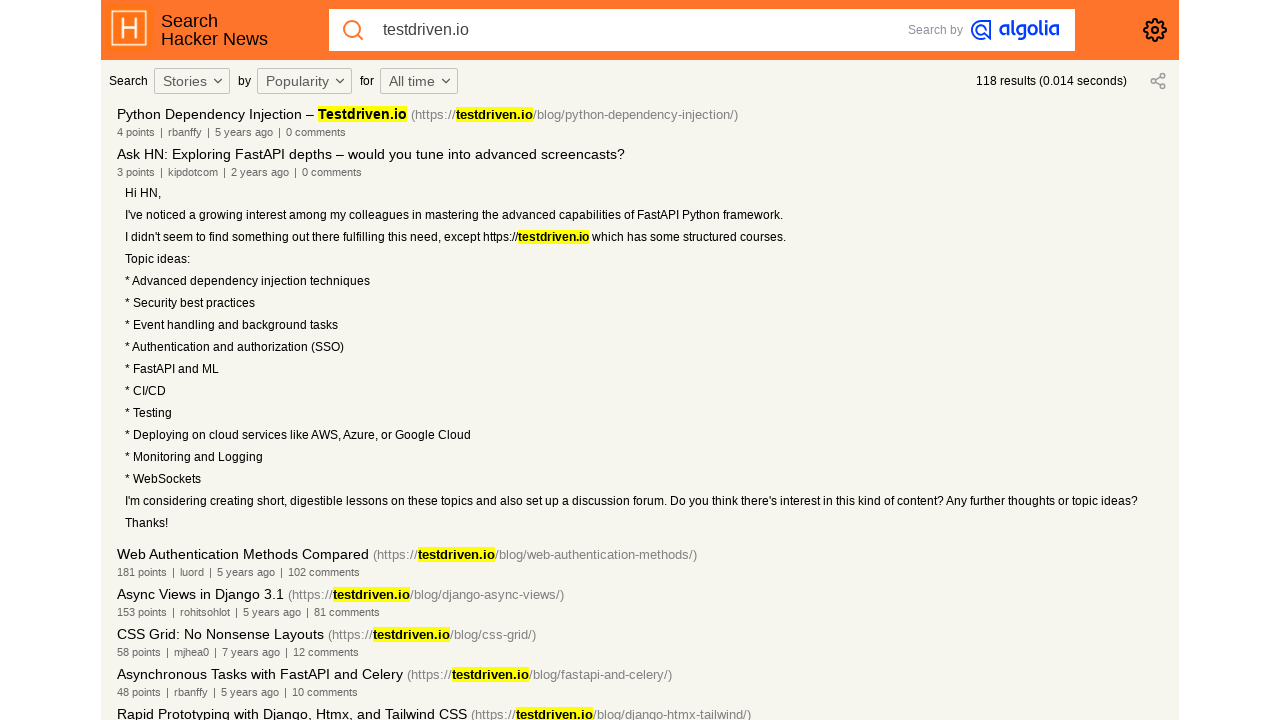

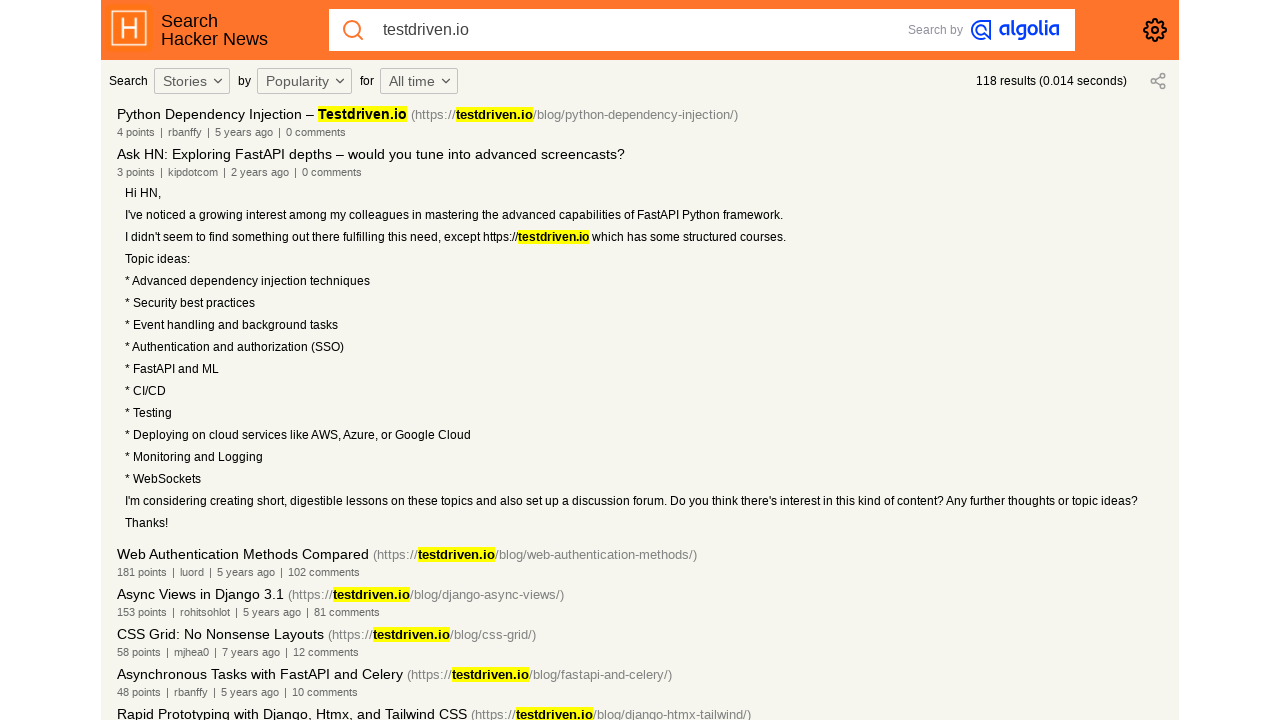